Navigates to BlueStone watch jewellery page, hovers over the Watch Jewellery menu item, and clicks on the Band option

Starting URL: https://www.bluestone.com/jewellery/watch+jewellery.html

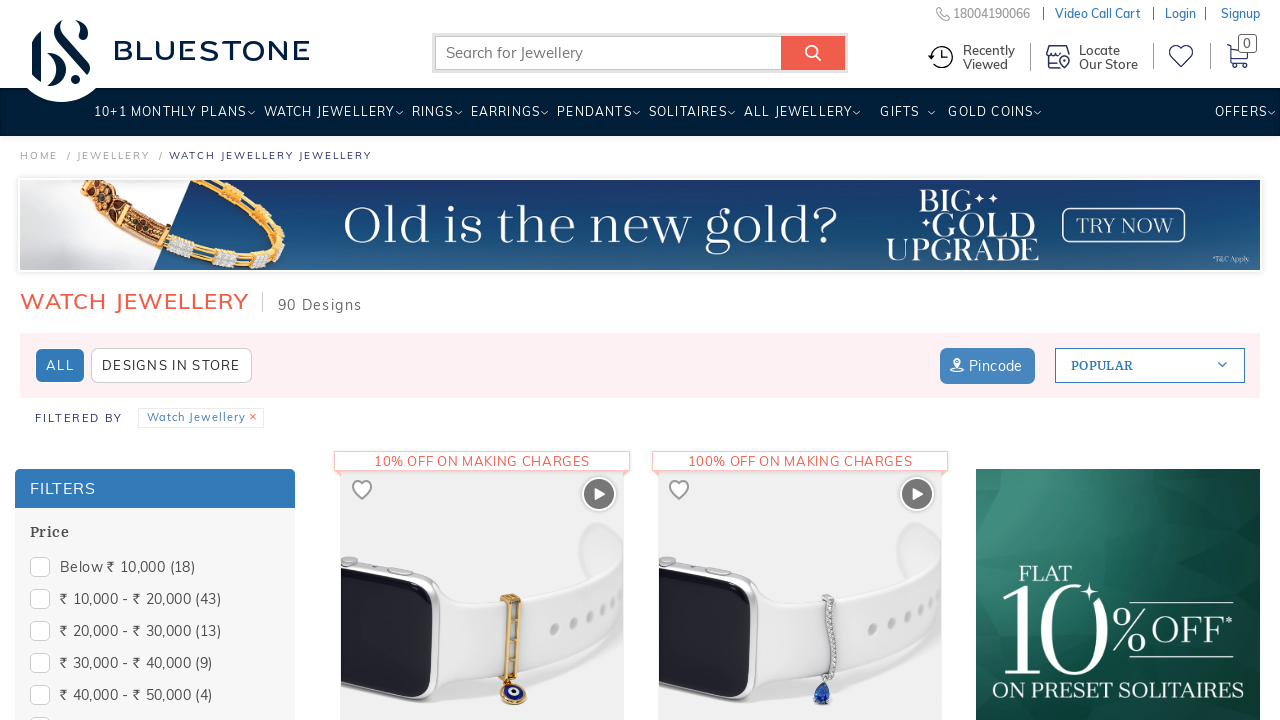

Navigated to BlueStone watch jewellery page
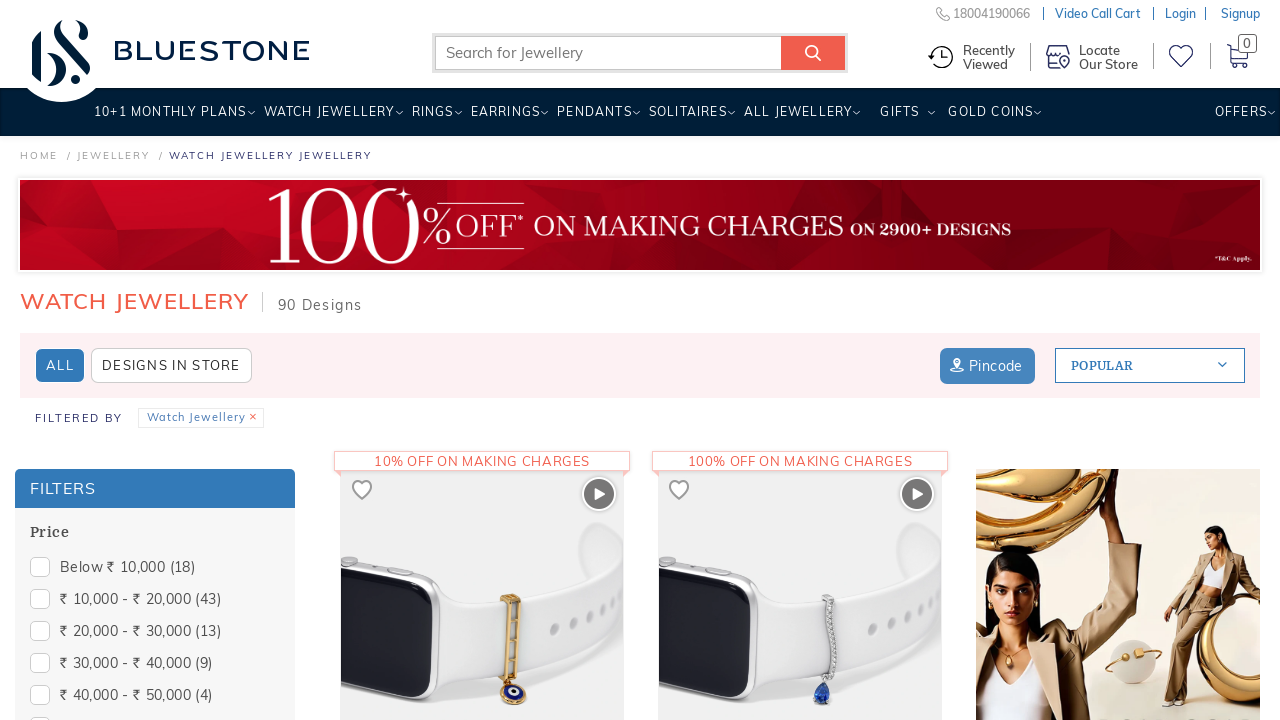

Hovered over Watch Jewellery menu item at (329, 119) on xpath=//a[text()='Watch Jewellery ']
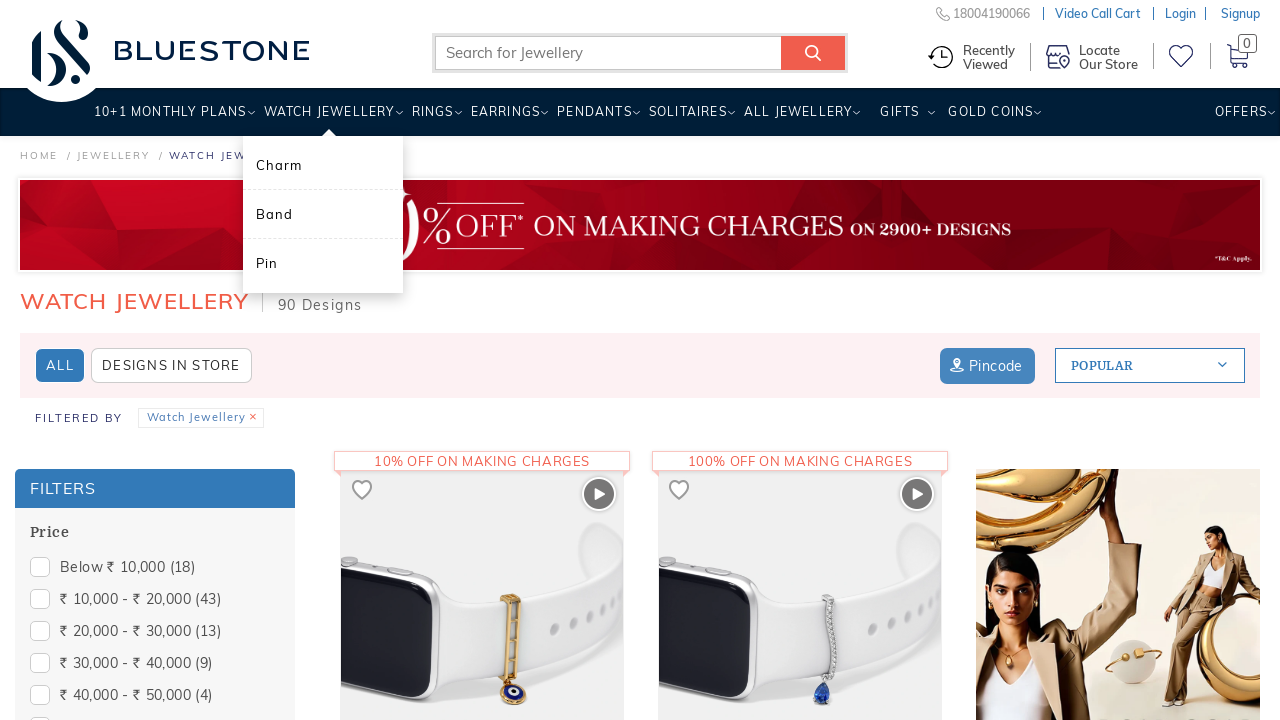

Clicked on Band option from the dropdown menu at (323, 214) on xpath=//a[text()='Band']
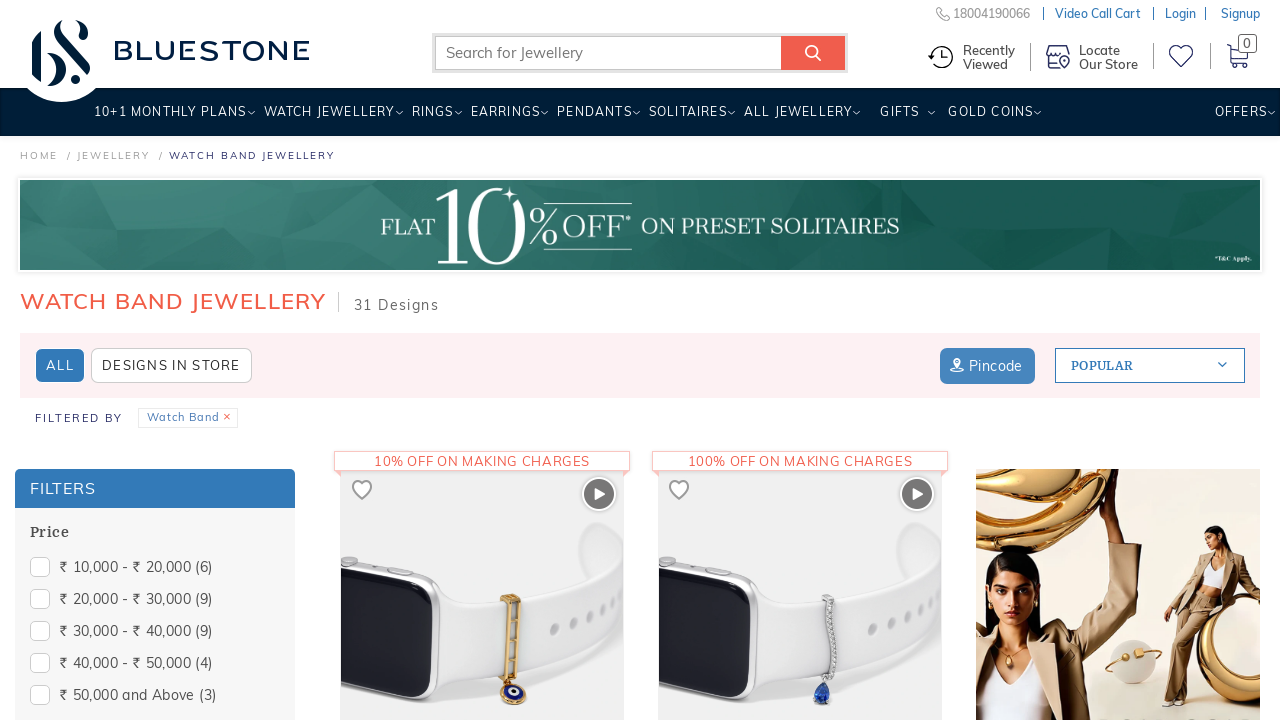

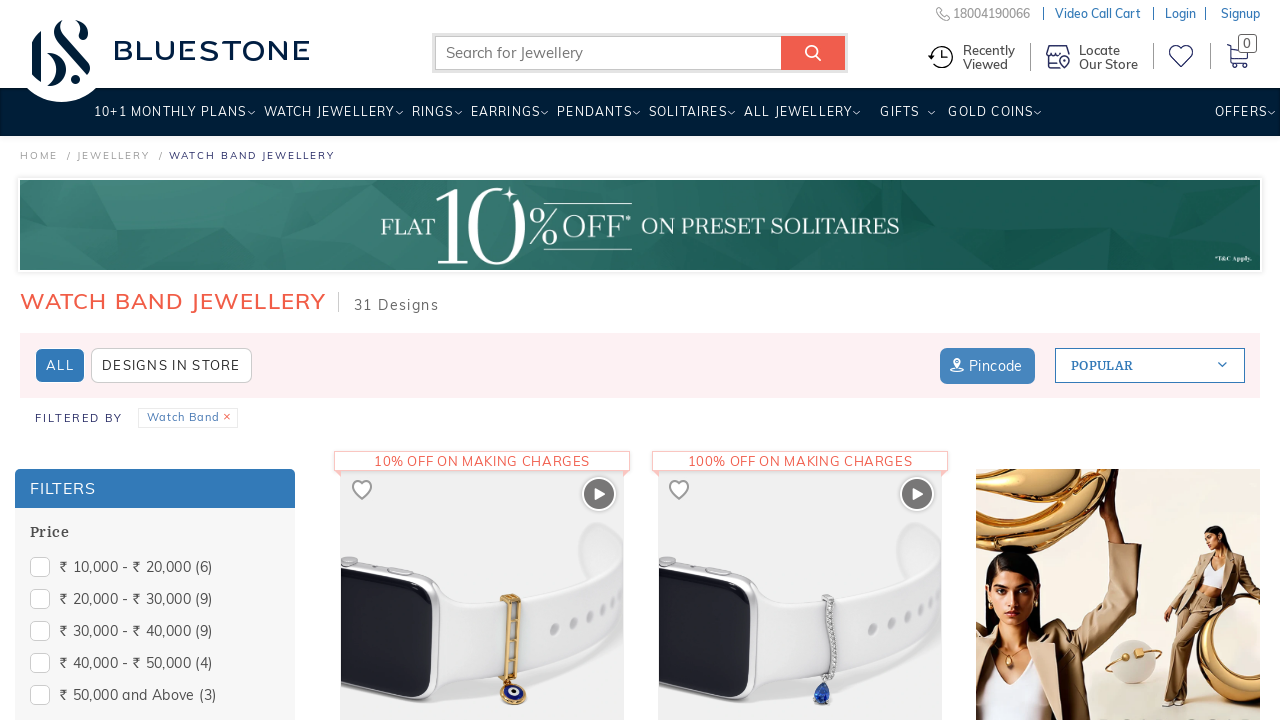